Verifies that the email input field exists and has a placeholder containing "Correo"

Starting URL: https://www.stg.openenglish.com/

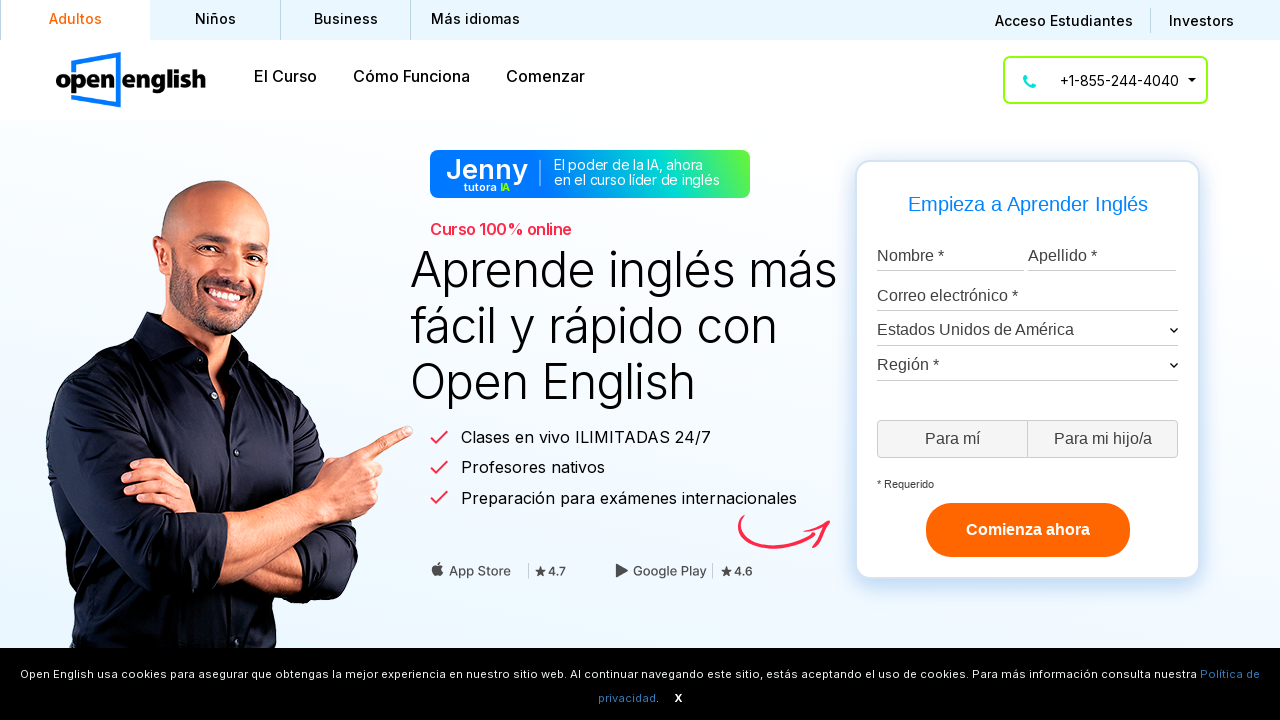

Navigated to https://www.stg.openenglish.com/
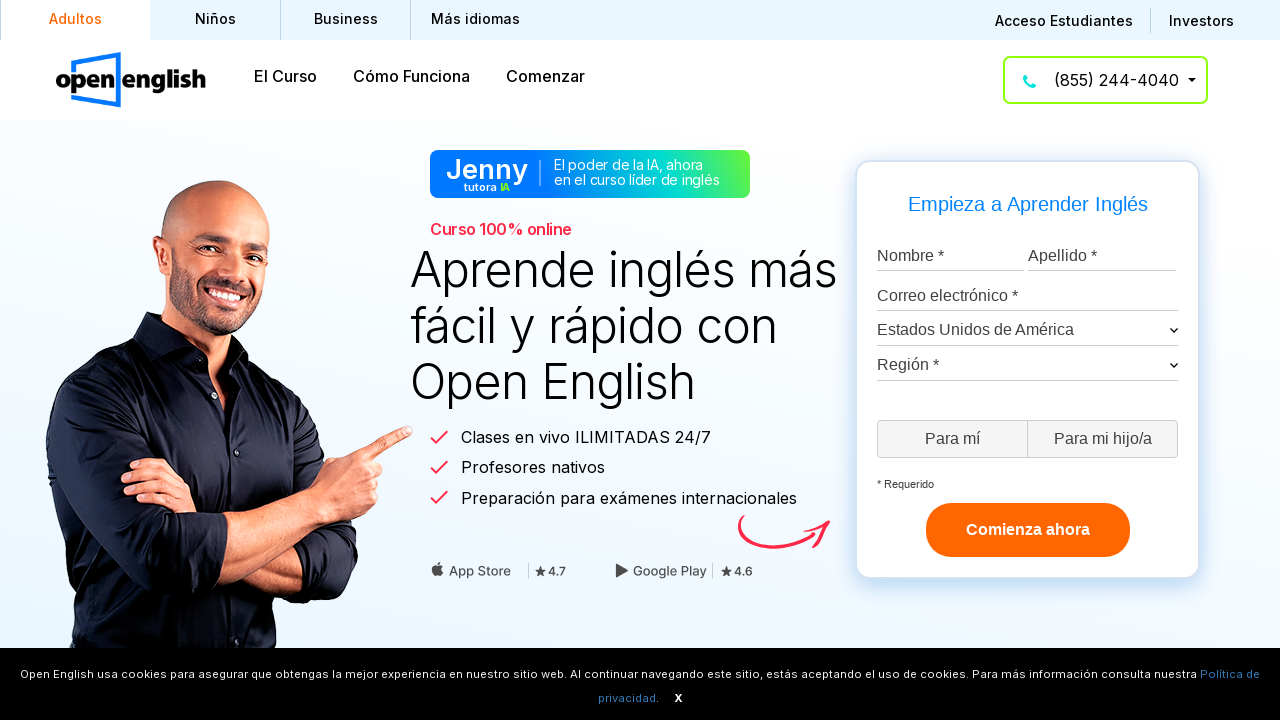

Located email input field with ID 'emailaddress-input'
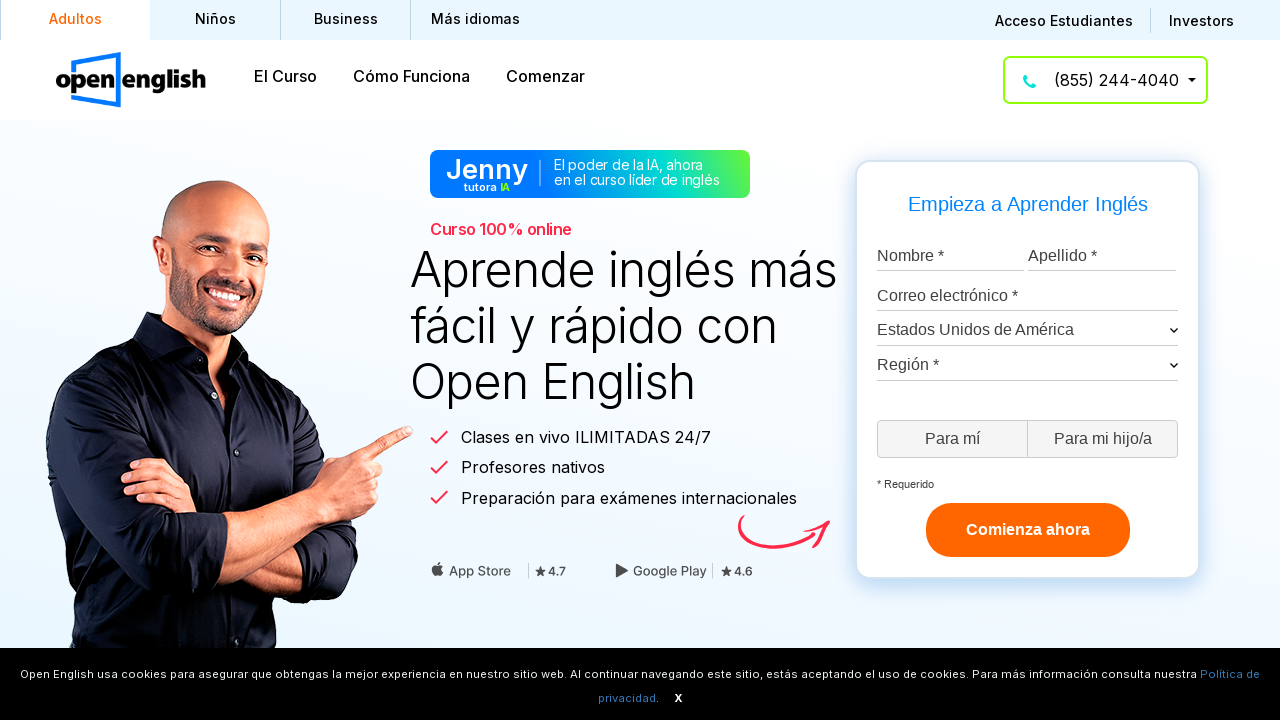

Email input field became visible and ready
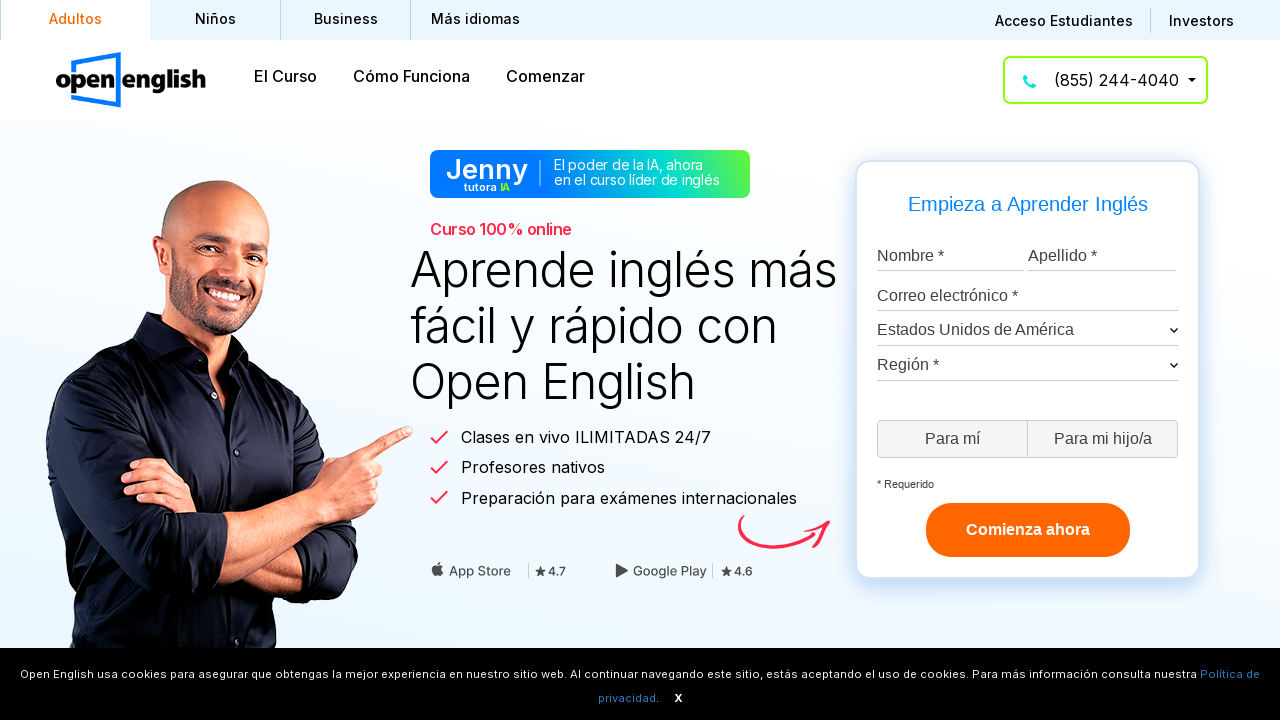

Verified email input placeholder contains 'Correo'
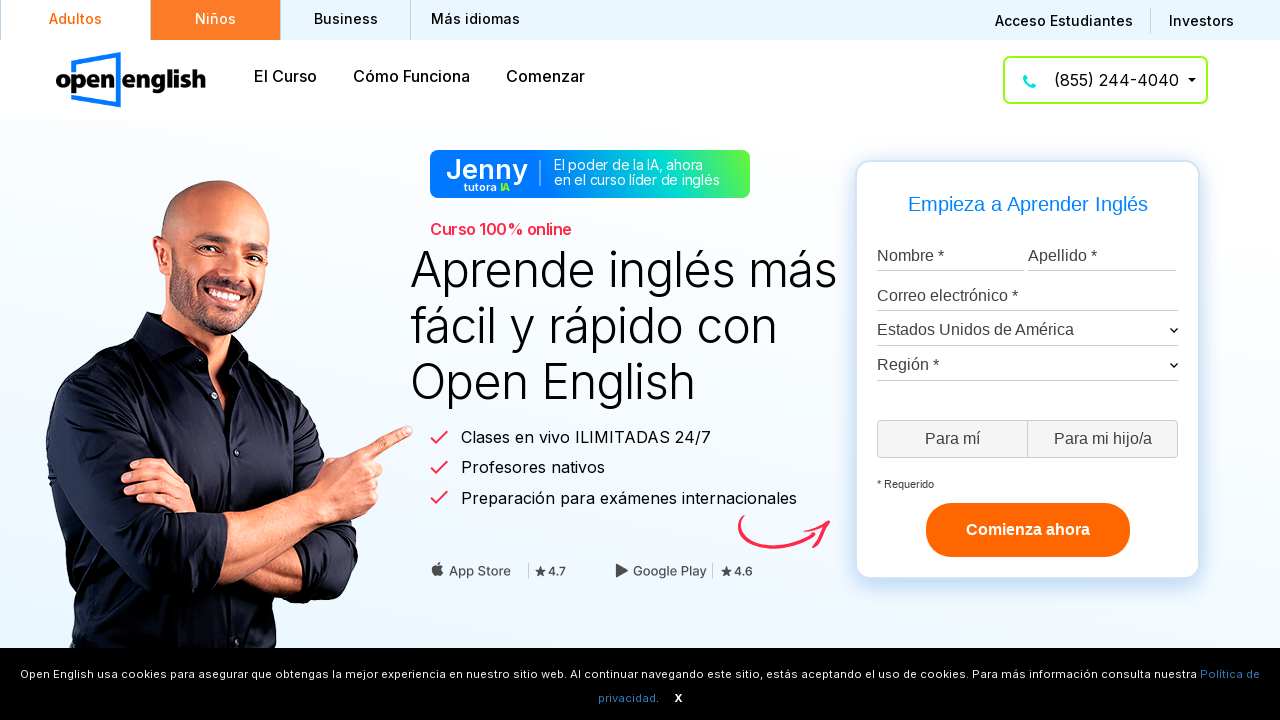

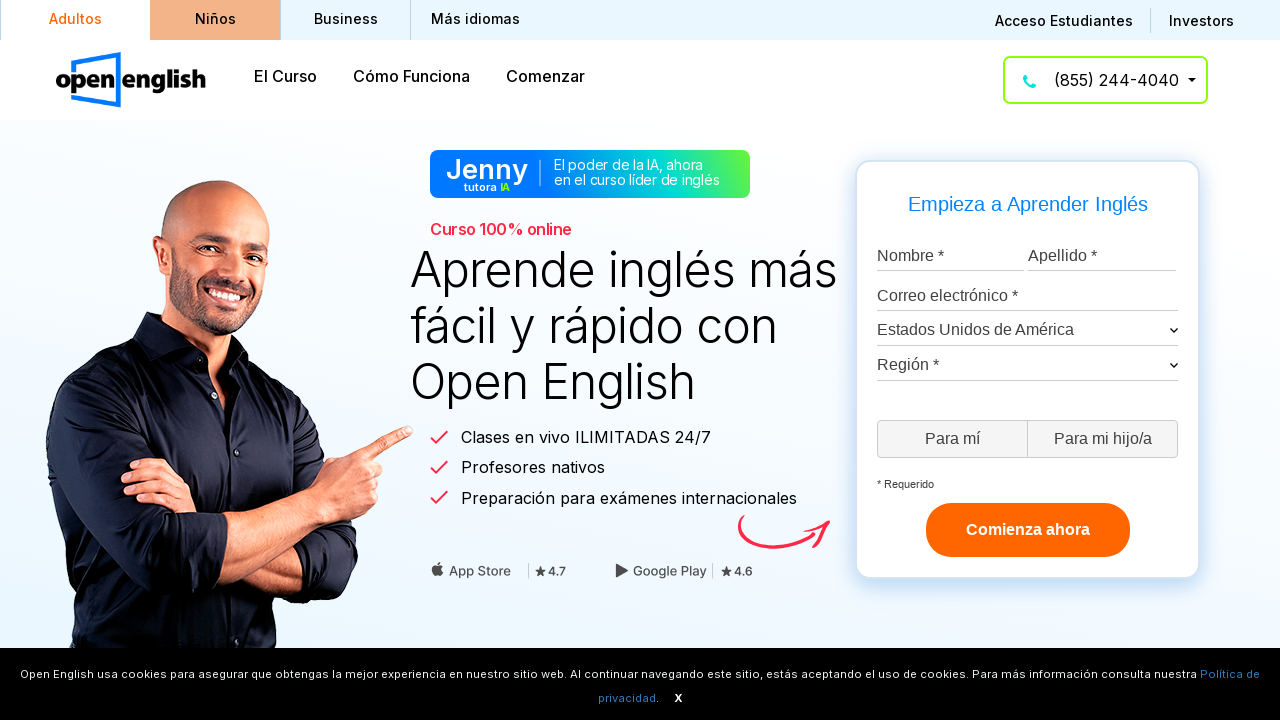